Tests sending a keyboard key (TAB) using keyboard actions without targeting a specific element, and verifies the page displays the correct key was pressed.

Starting URL: http://the-internet.herokuapp.com/key_presses

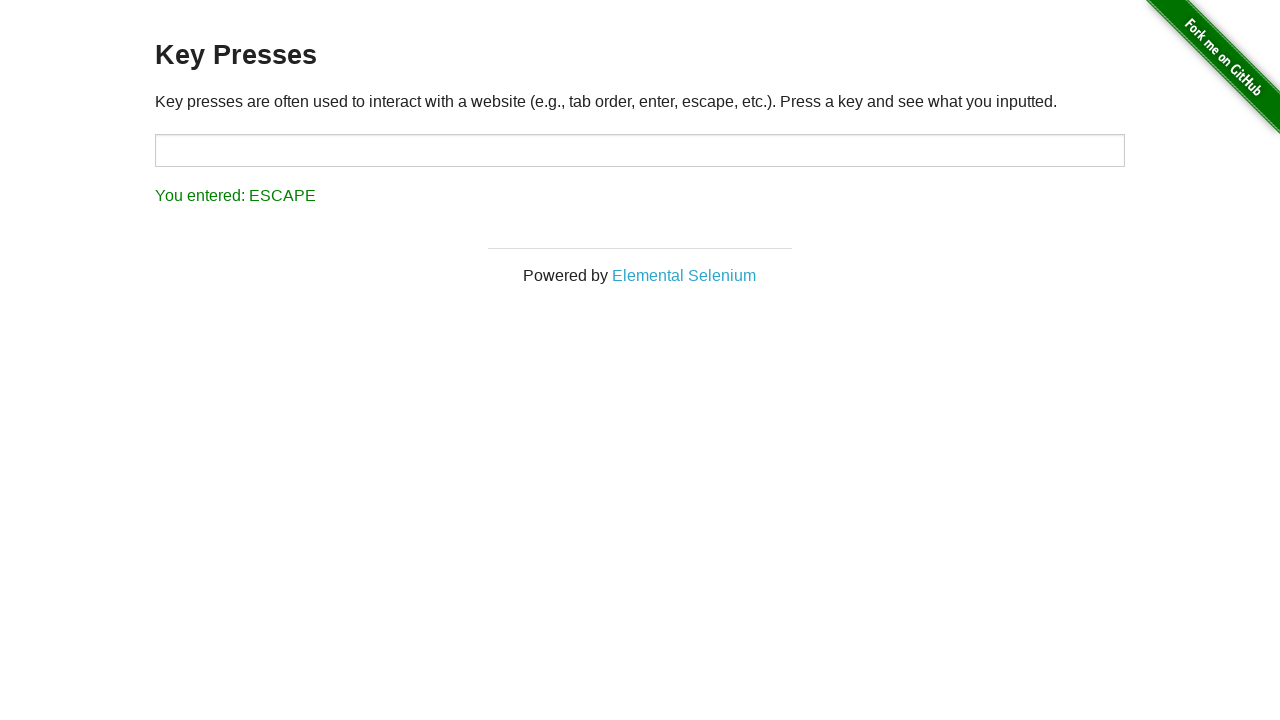

Pressed TAB key using keyboard action
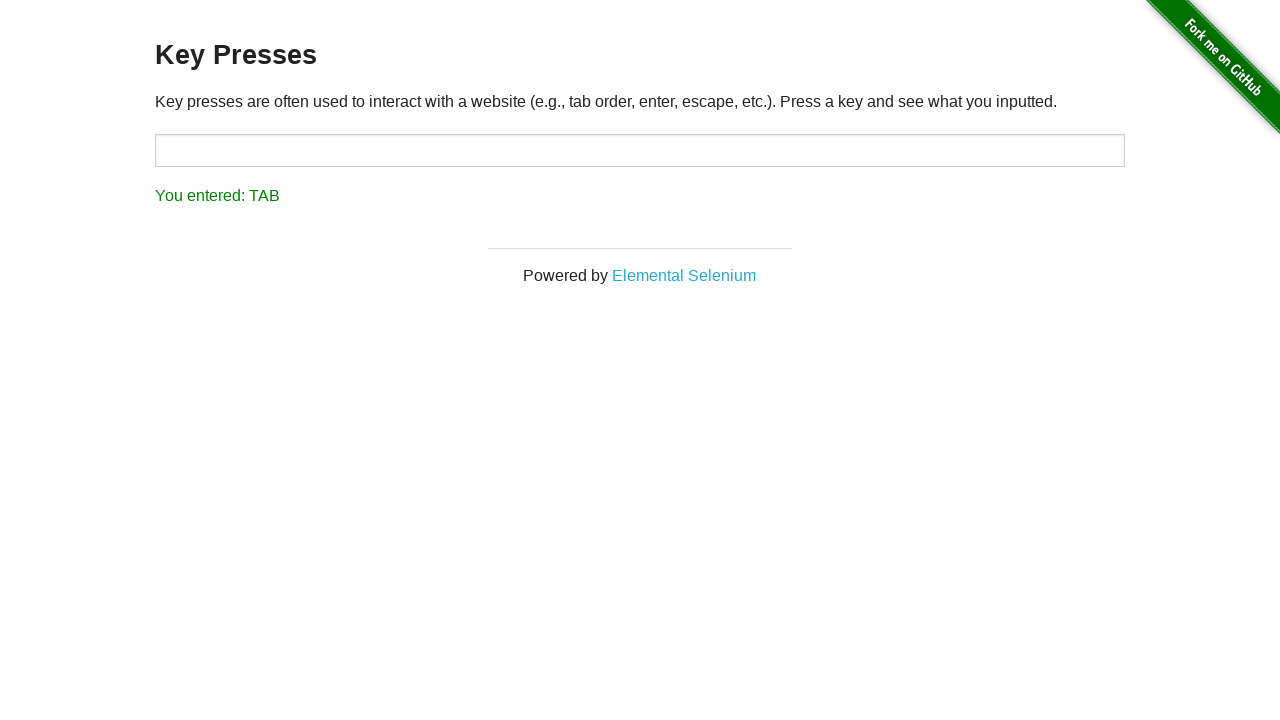

Retrieved result text from page
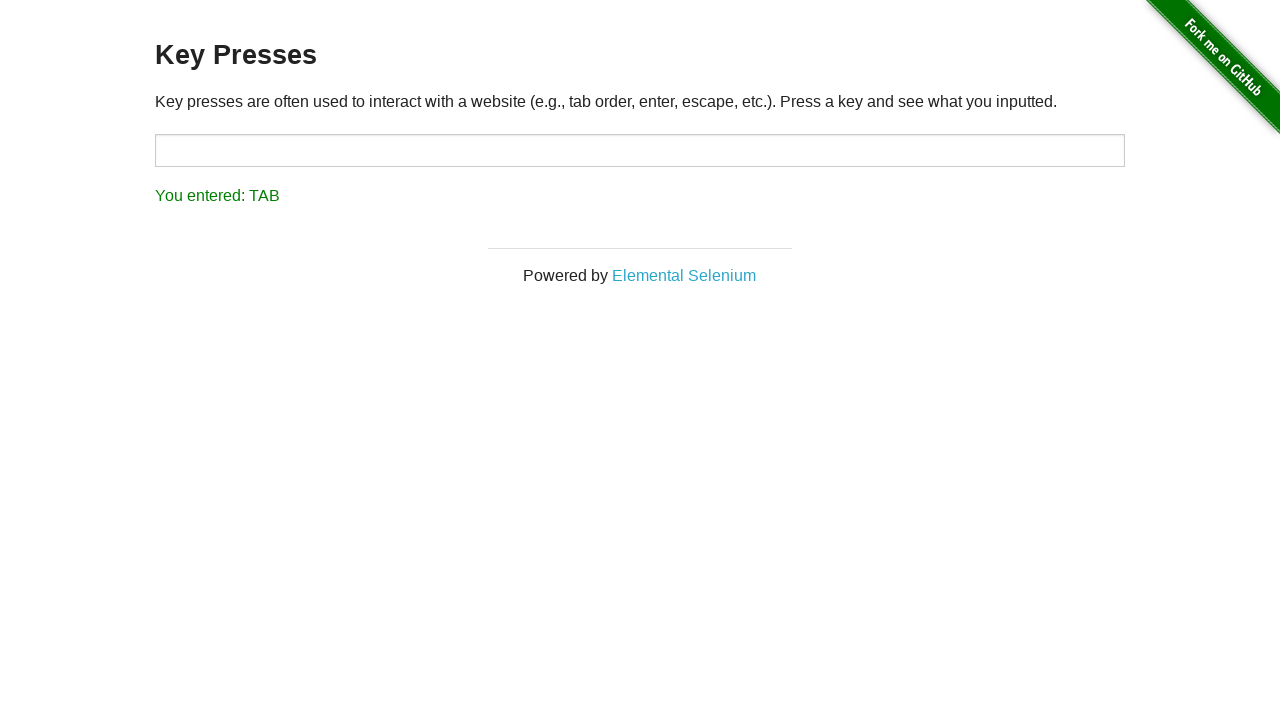

Verified result text shows 'You entered: TAB'
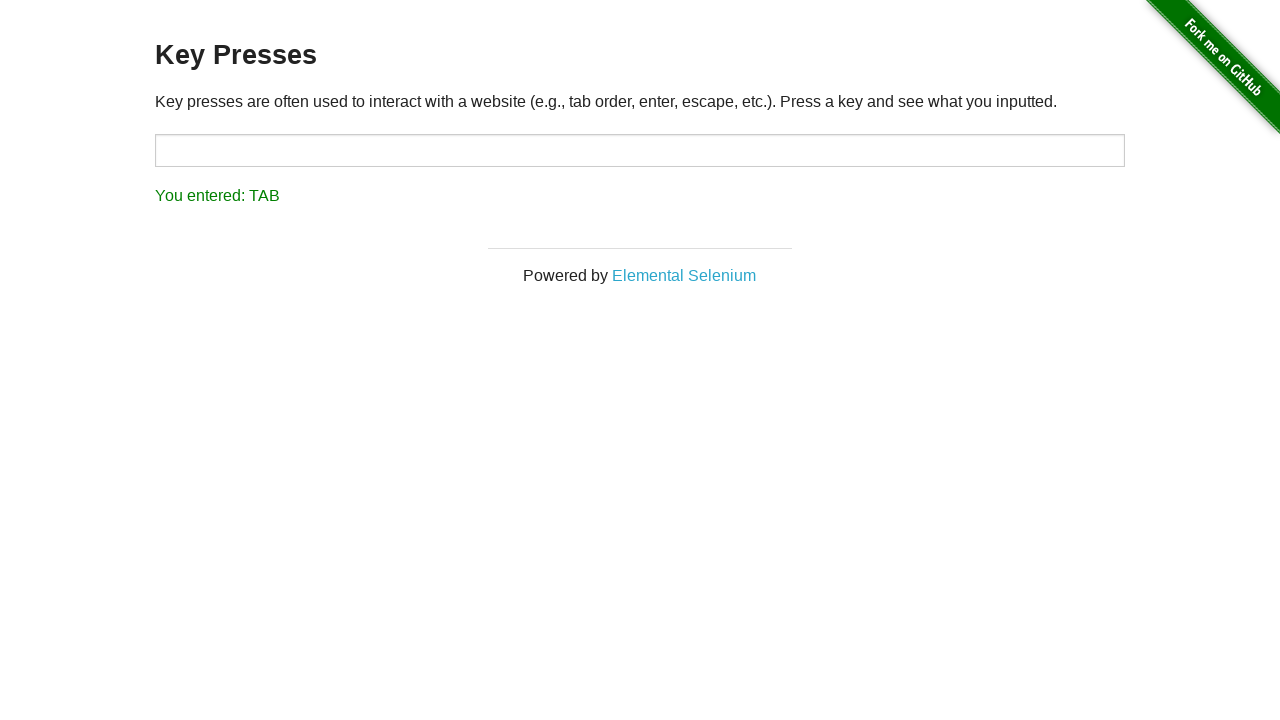

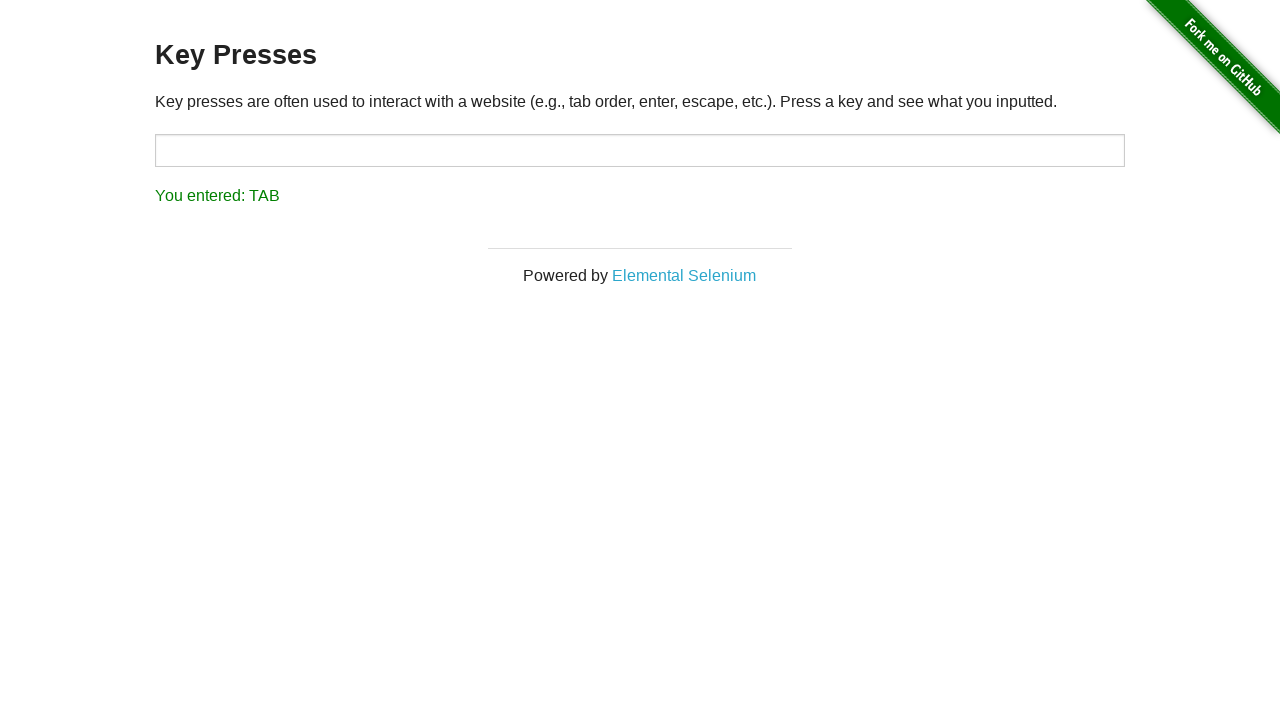